Tests the GreenCart landing page search functionality by entering a product shortname and verifying that product results are displayed with the product name visible.

Starting URL: https://rahulshettyacademy.com/seleniumPractise/#/

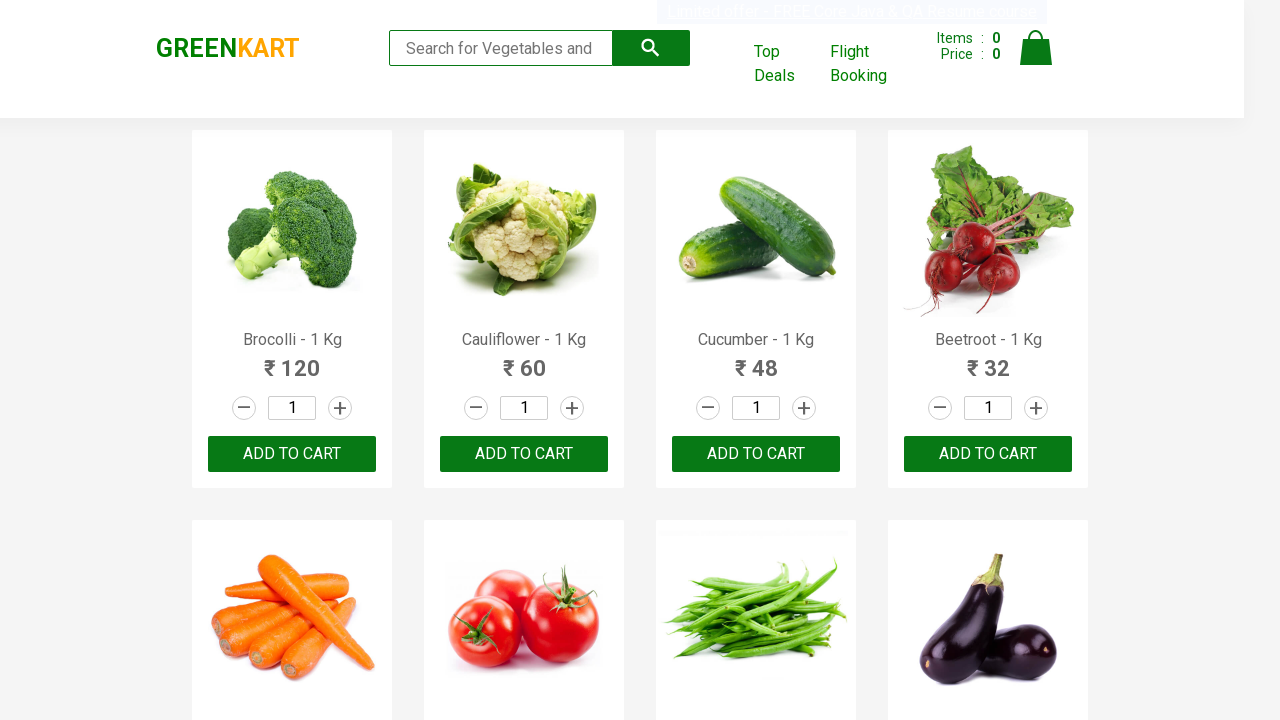

Navigated to GreenCart landing page
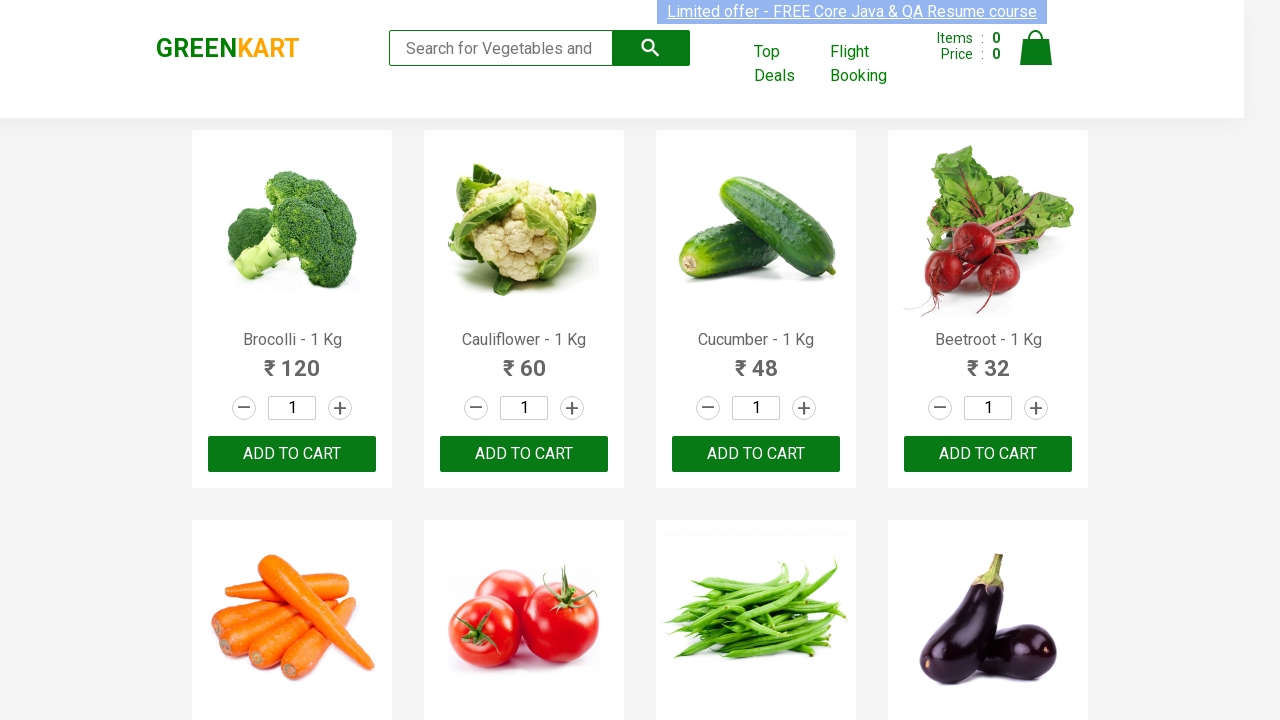

Filled search field with product shortname 'tom' on input[type='search']
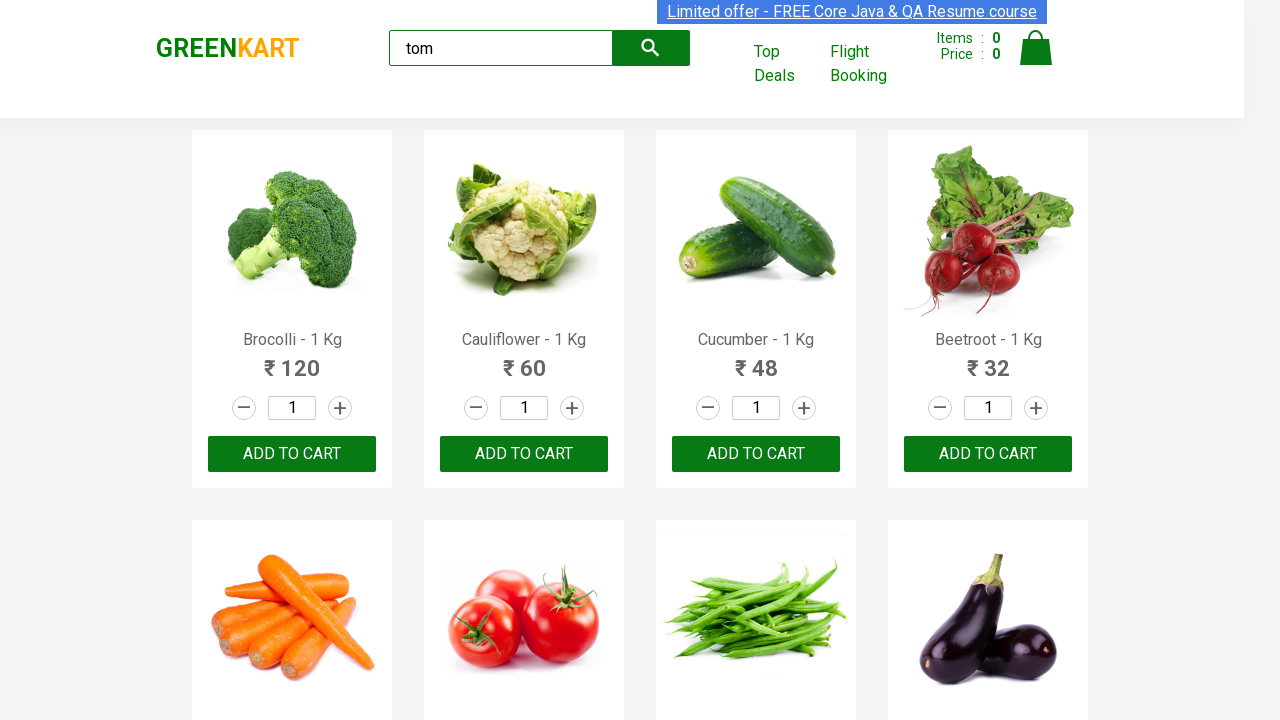

Search results loaded and product name elements became available
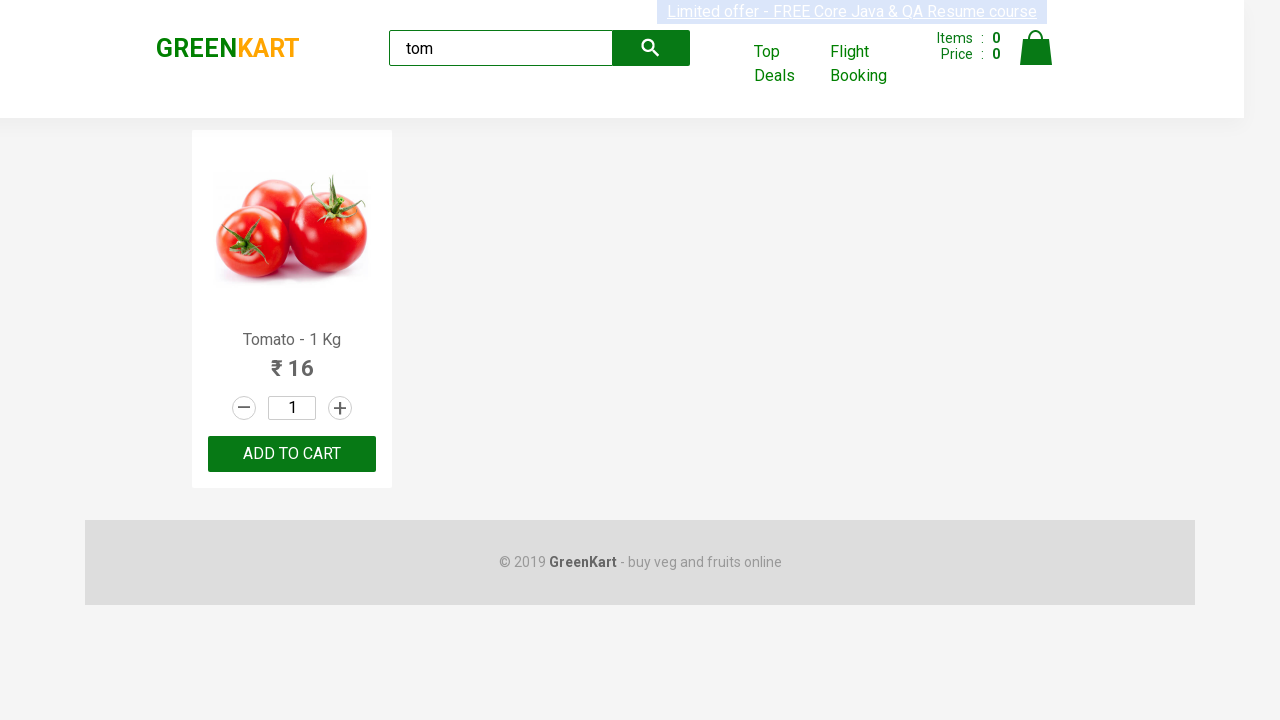

Located first product name element
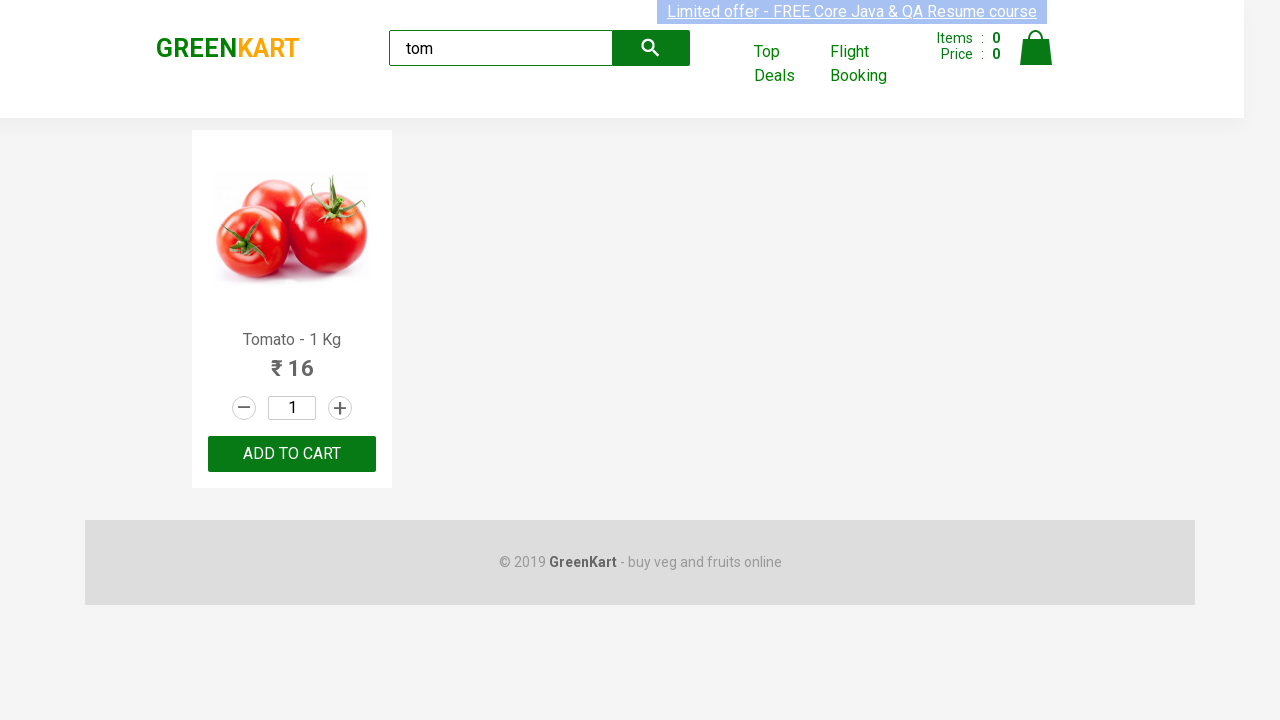

Verified product name element is visible
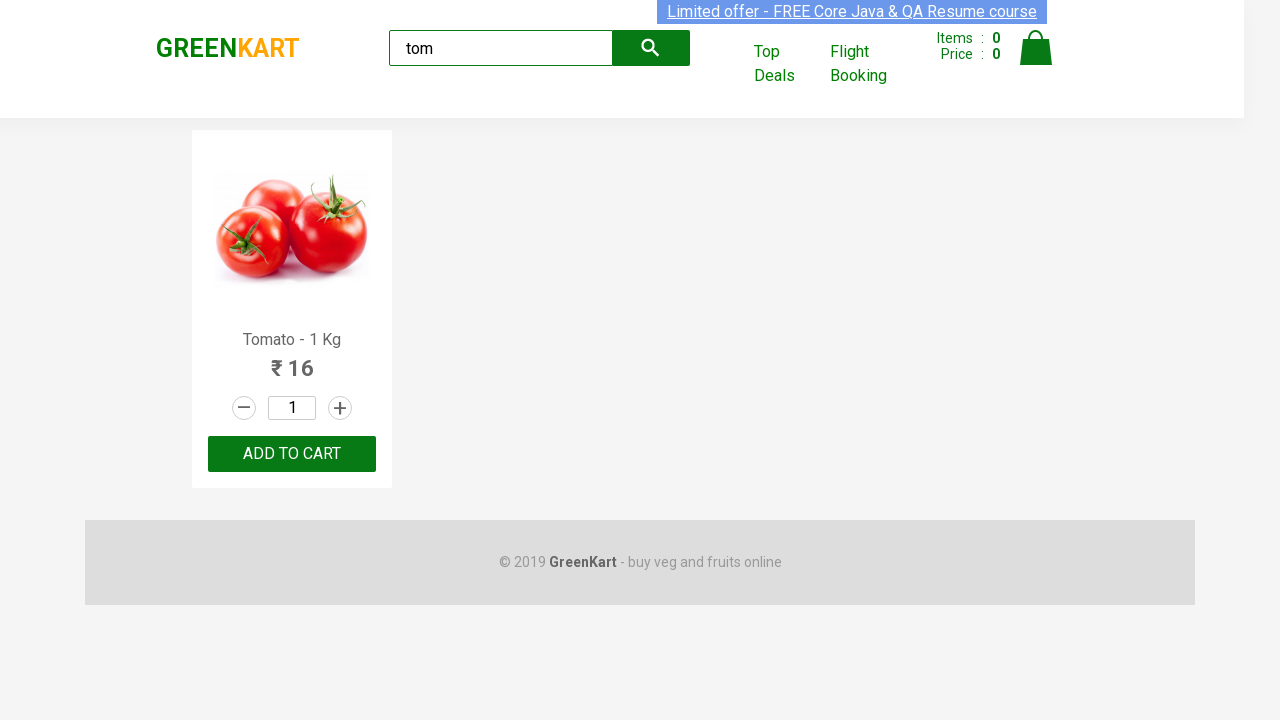

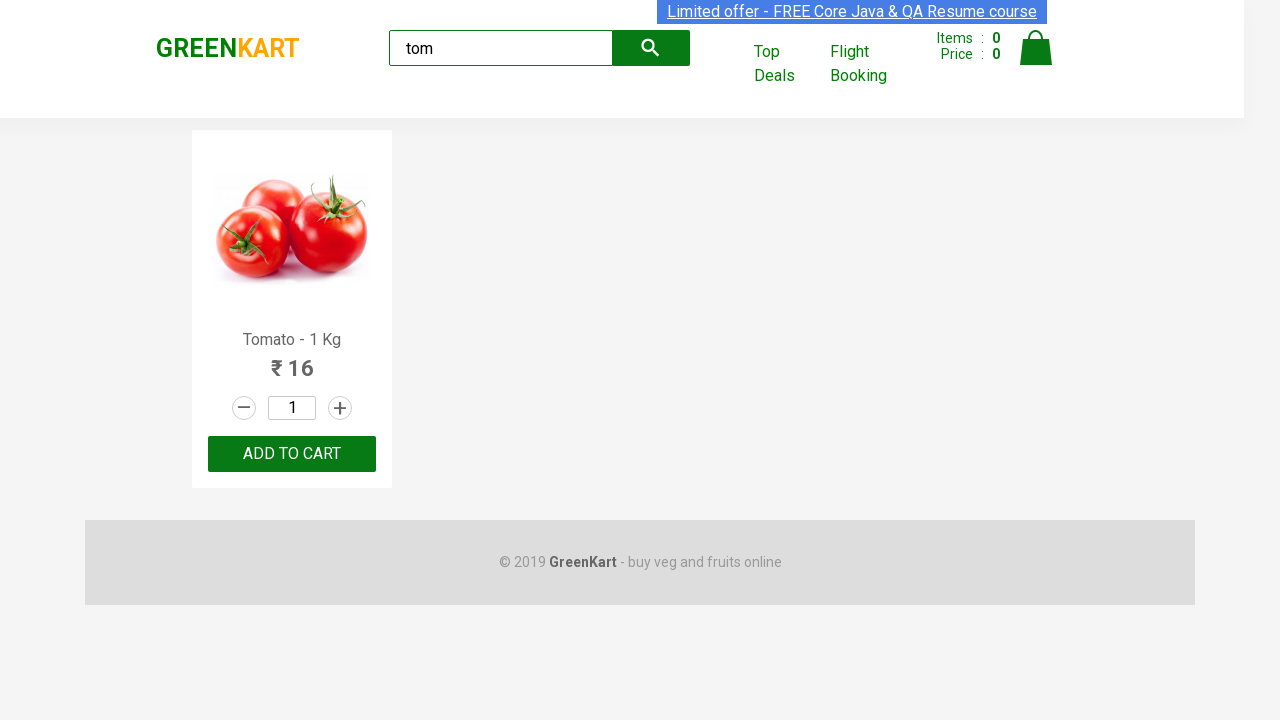